Tests XPath and CSS selectors on a practice login page by clicking the forgot password link and filling in an email address on the password recovery form.

Starting URL: https://rahulshettyacademy.com/locatorspractice/

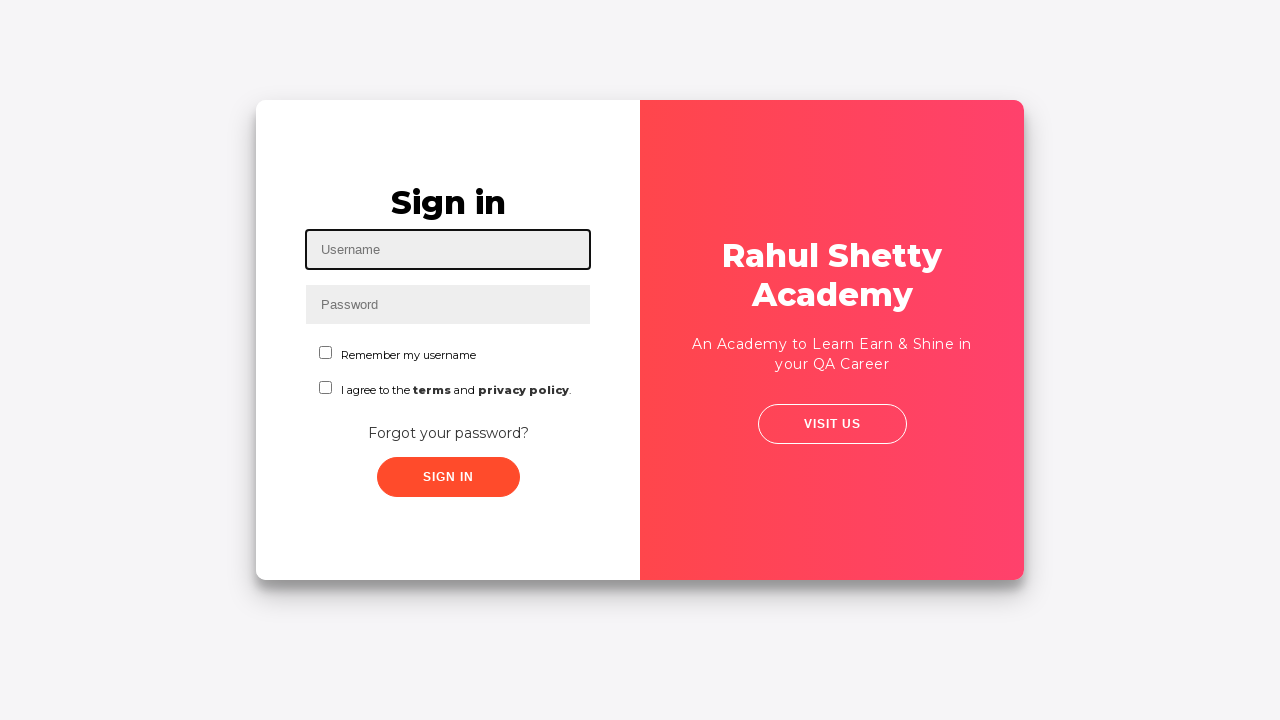

Retrieved forgot password container text using locator
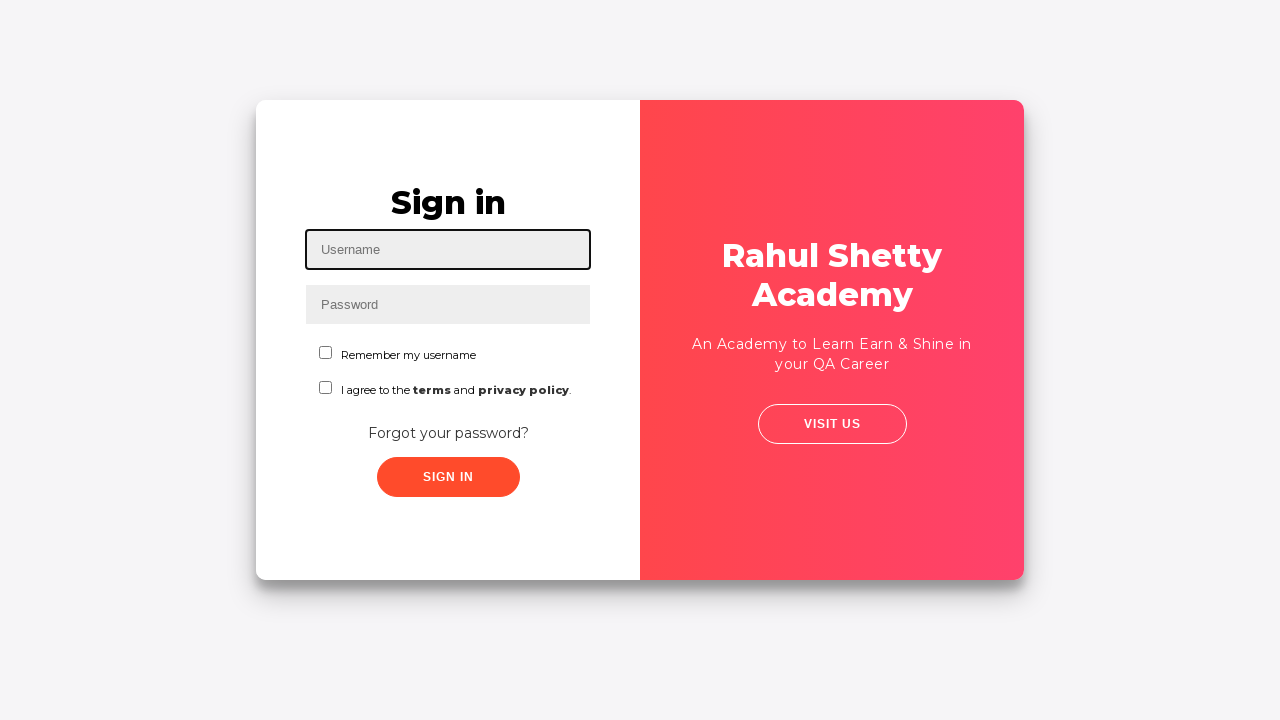

Retrieved link text from forgot password link
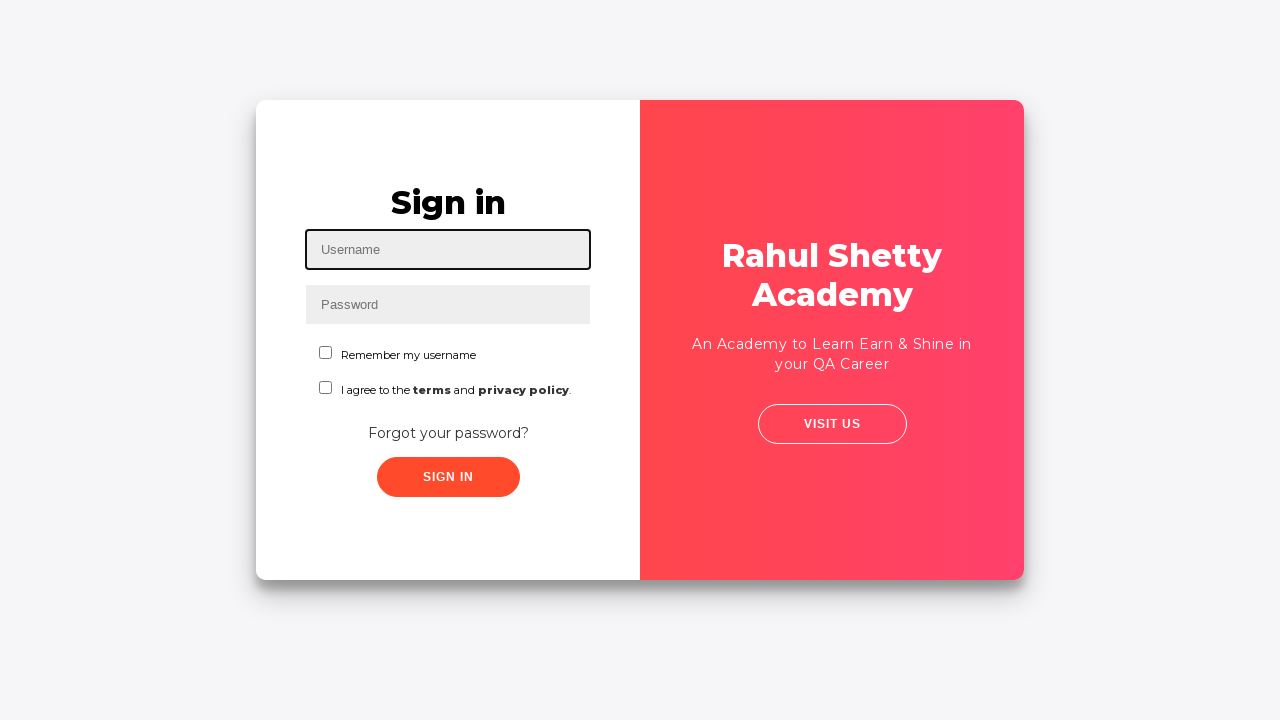

Clicked on forgot password link at (434, 390) on div a >> nth=0
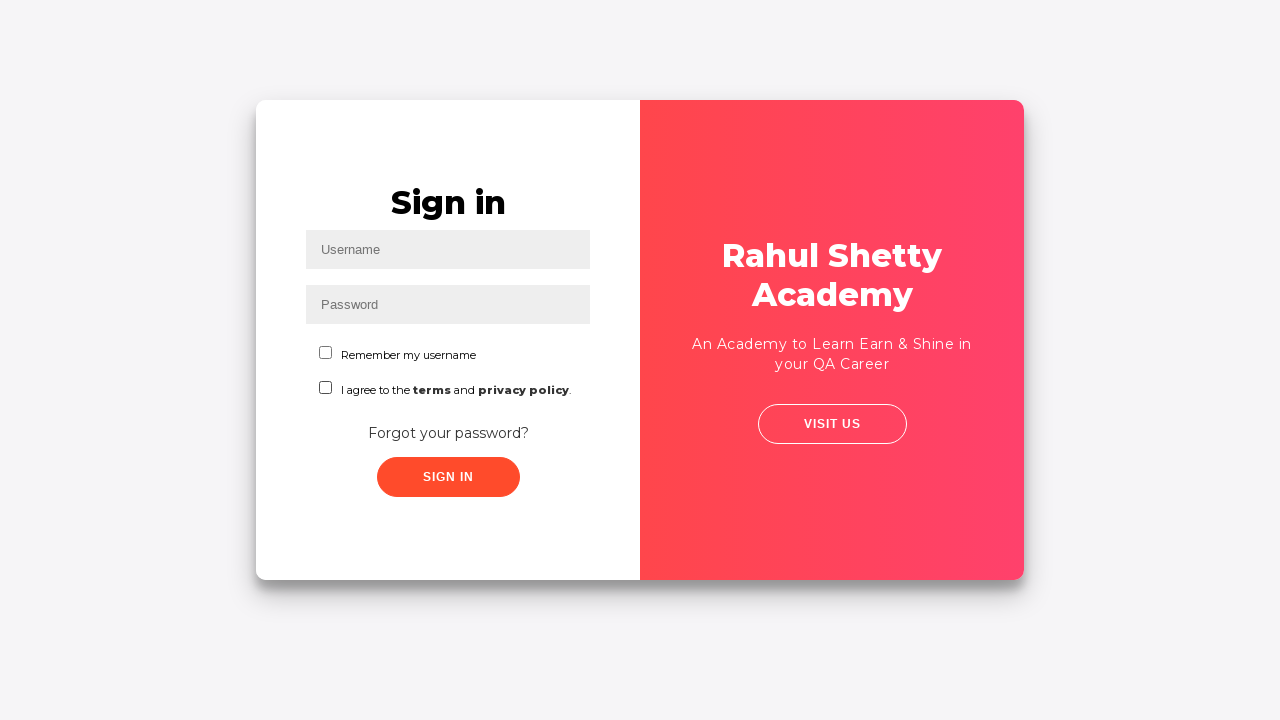

Retrieved forgot password container text using CSS selector
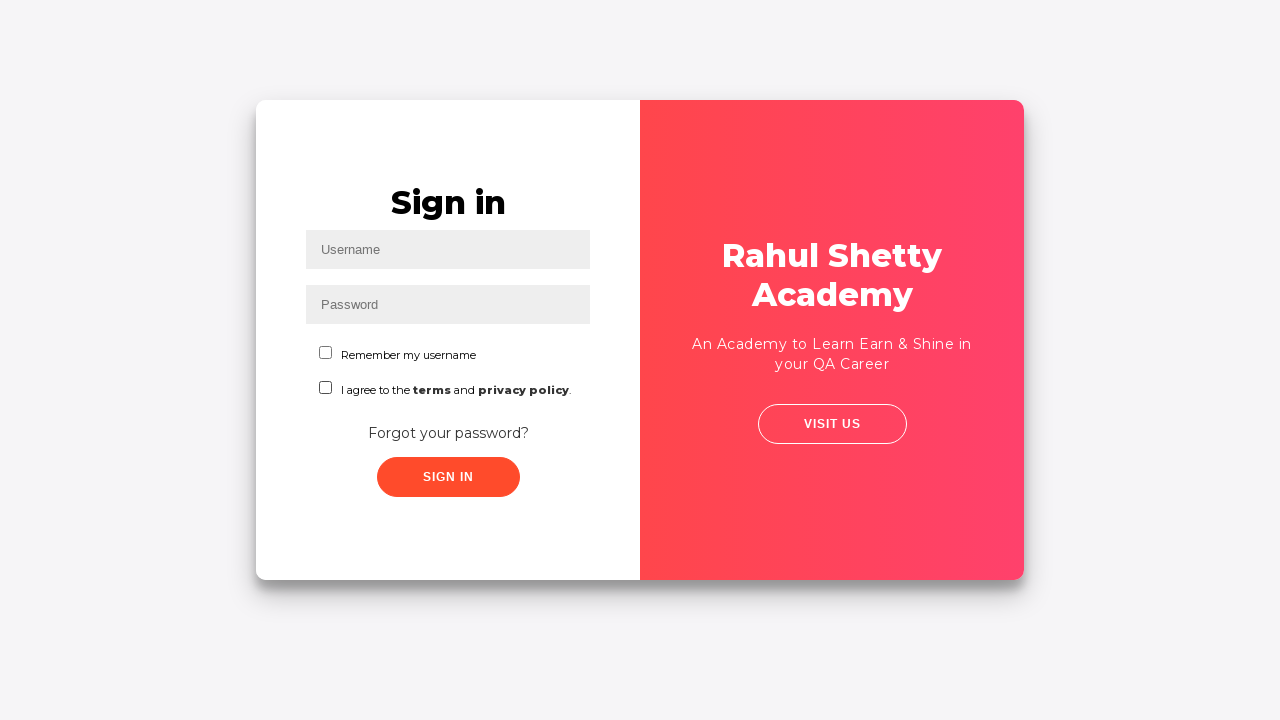

Filled email field with 'testuser.demo@example.com' on input[placeholder='Email']
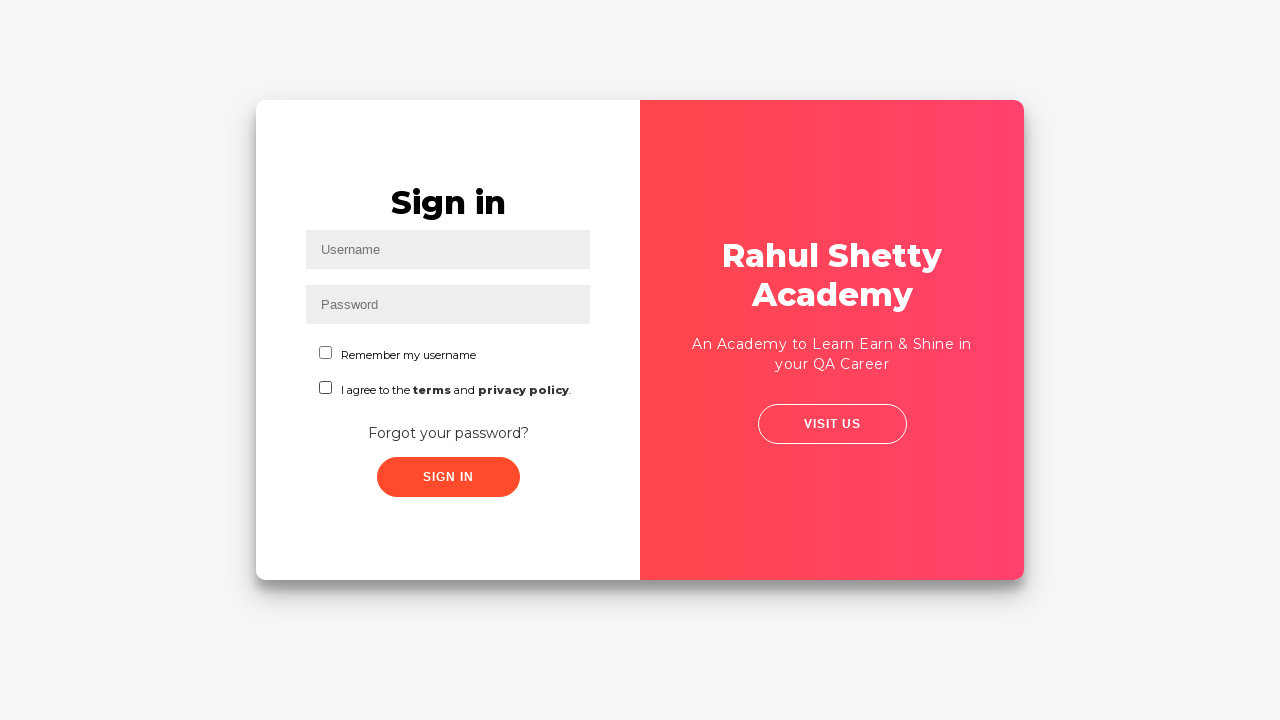

Verified page title
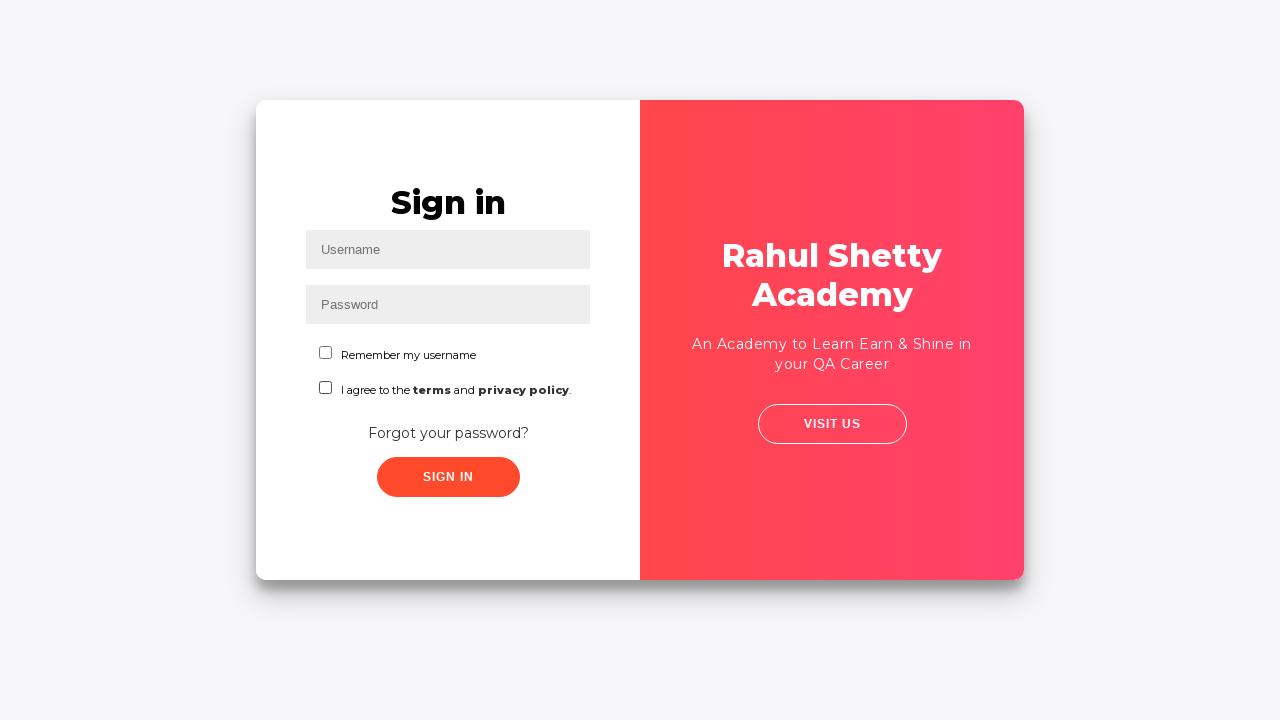

Page title assertion passed - 'Rahul Shetty Academy - Login Page'
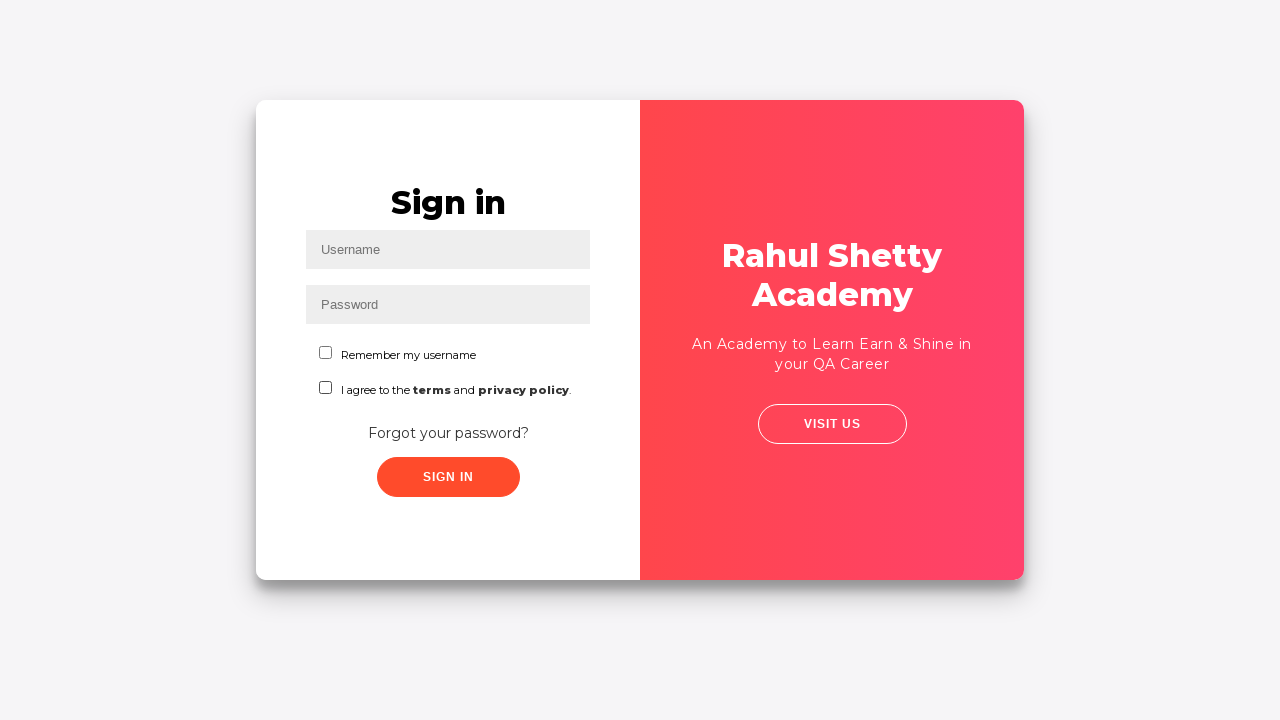

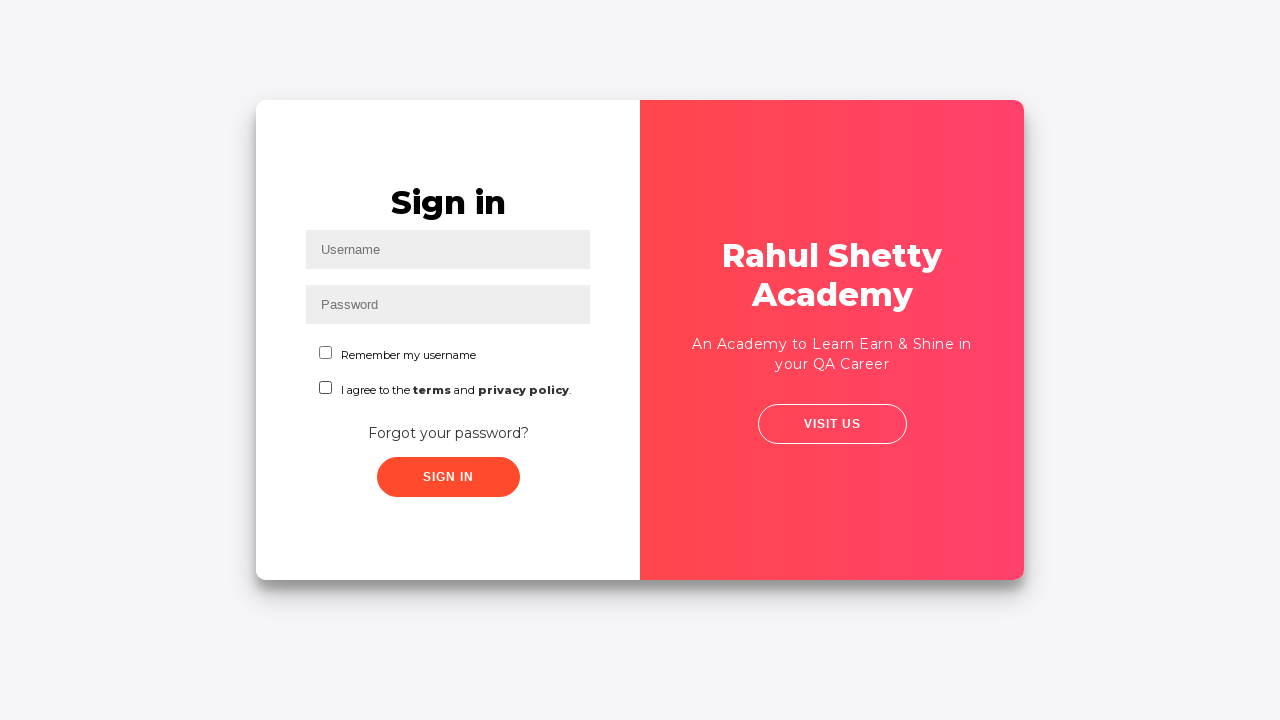